Tests the search functionality on a Katalon demo e-commerce site by entering "Flying Ninja" into the search input field.

Starting URL: https://cms.demo.katalon.com/

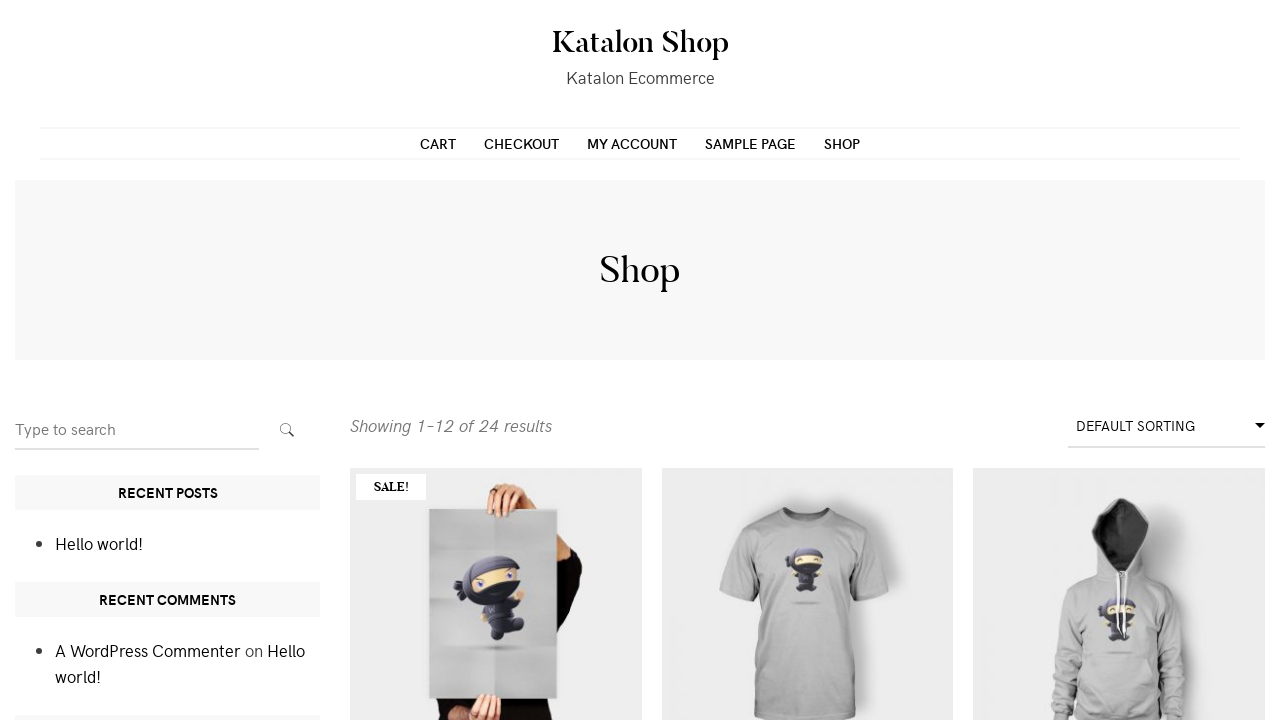

Filled search input field with 'Flying Ninja' on input[name='s']
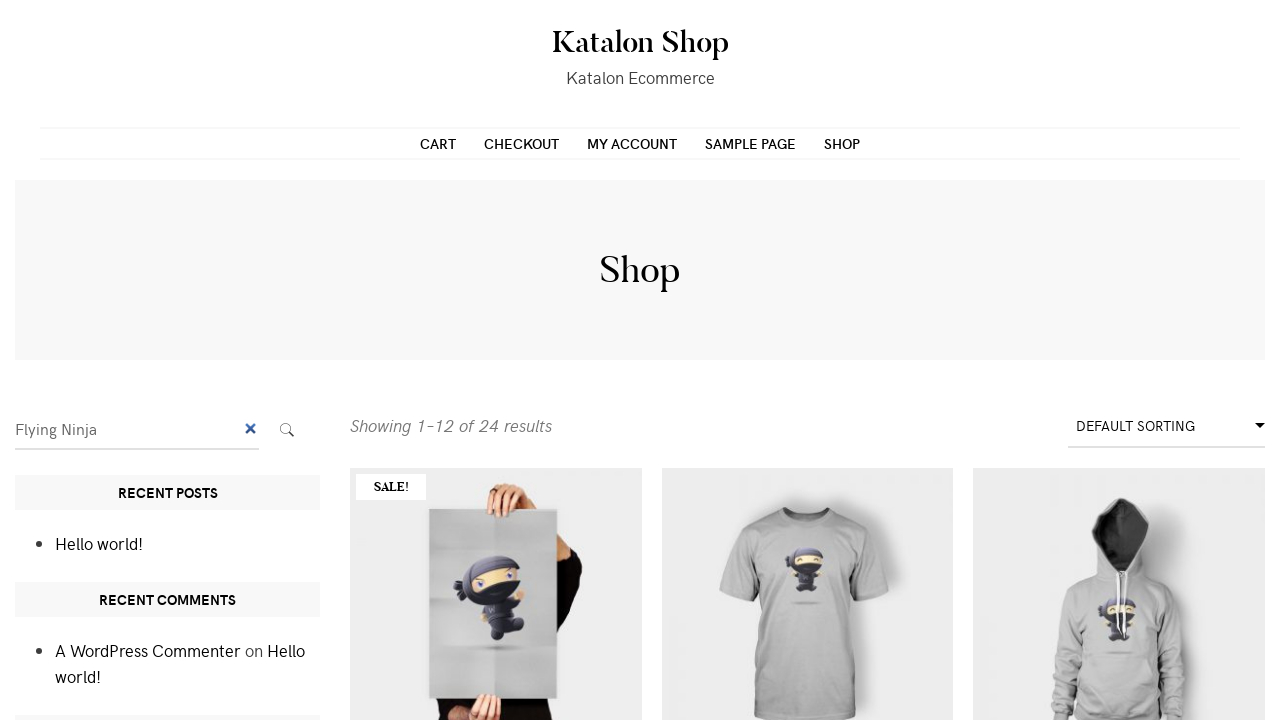

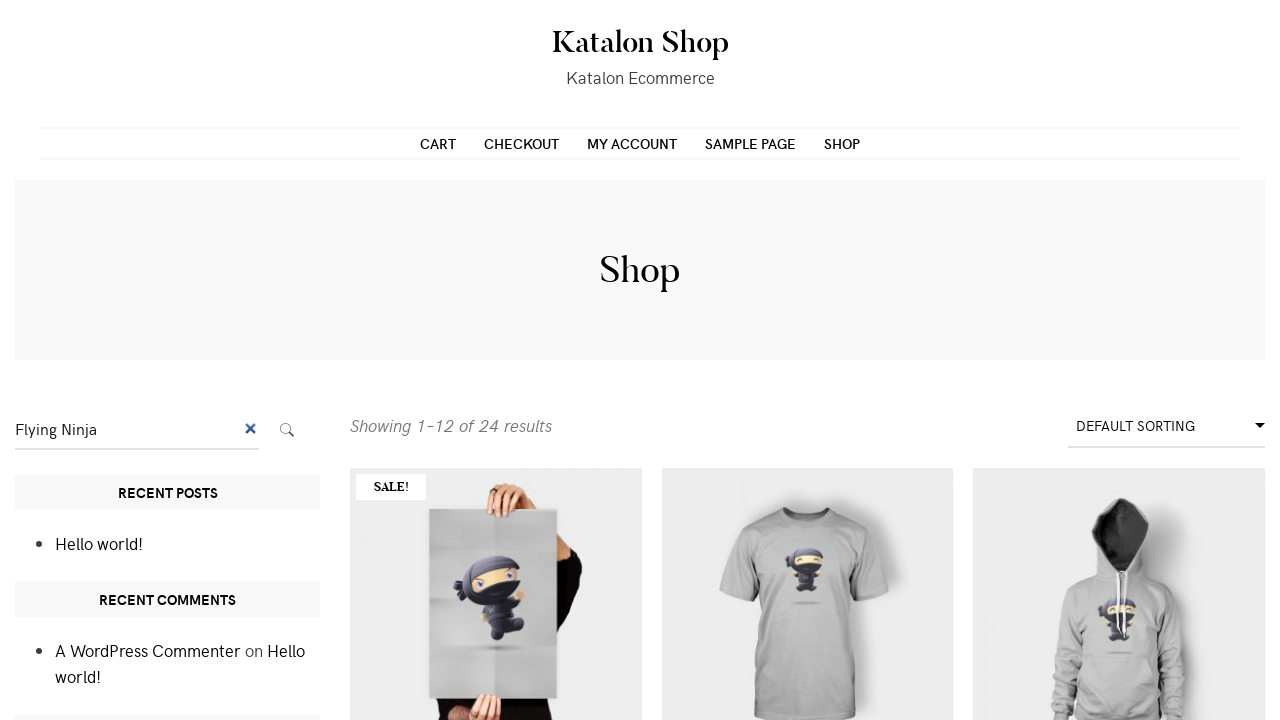